Tests alert handling by filling a name field, clicking confirm button, and accepting the alert dialog

Starting URL: https://codenboxautomationlab.com/practice/

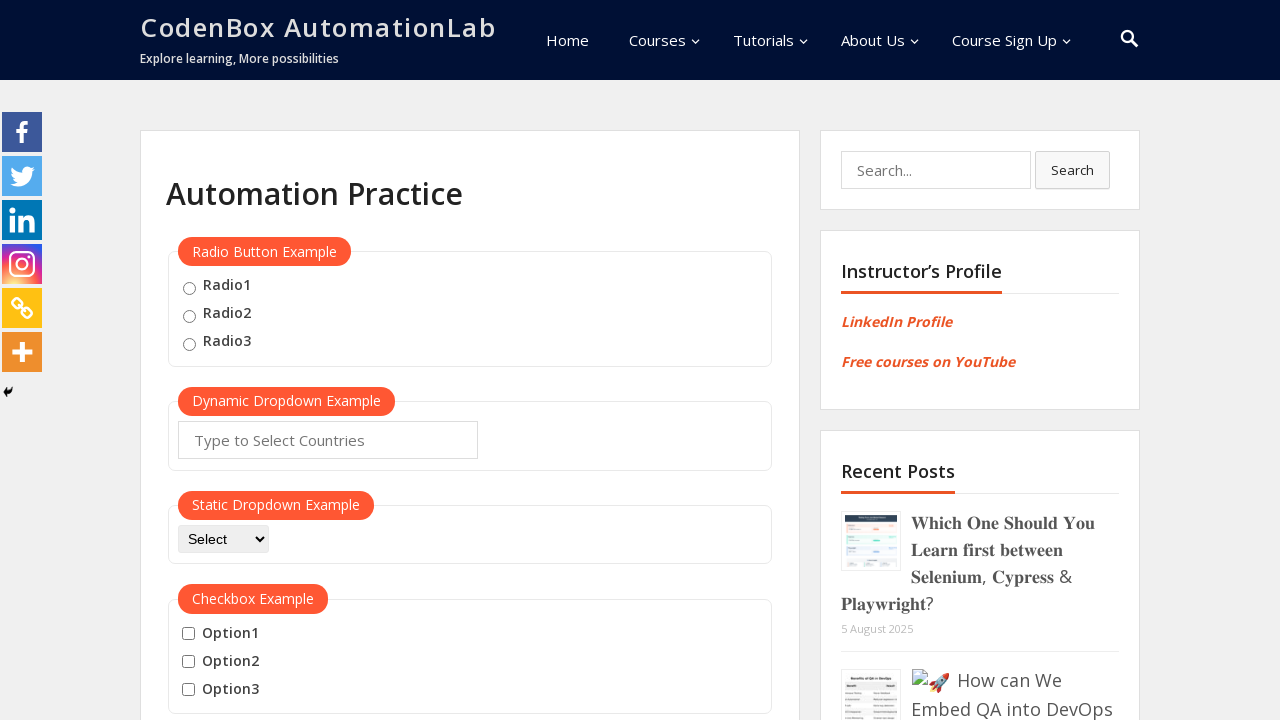

Filled name field with 'TestUser' on #name
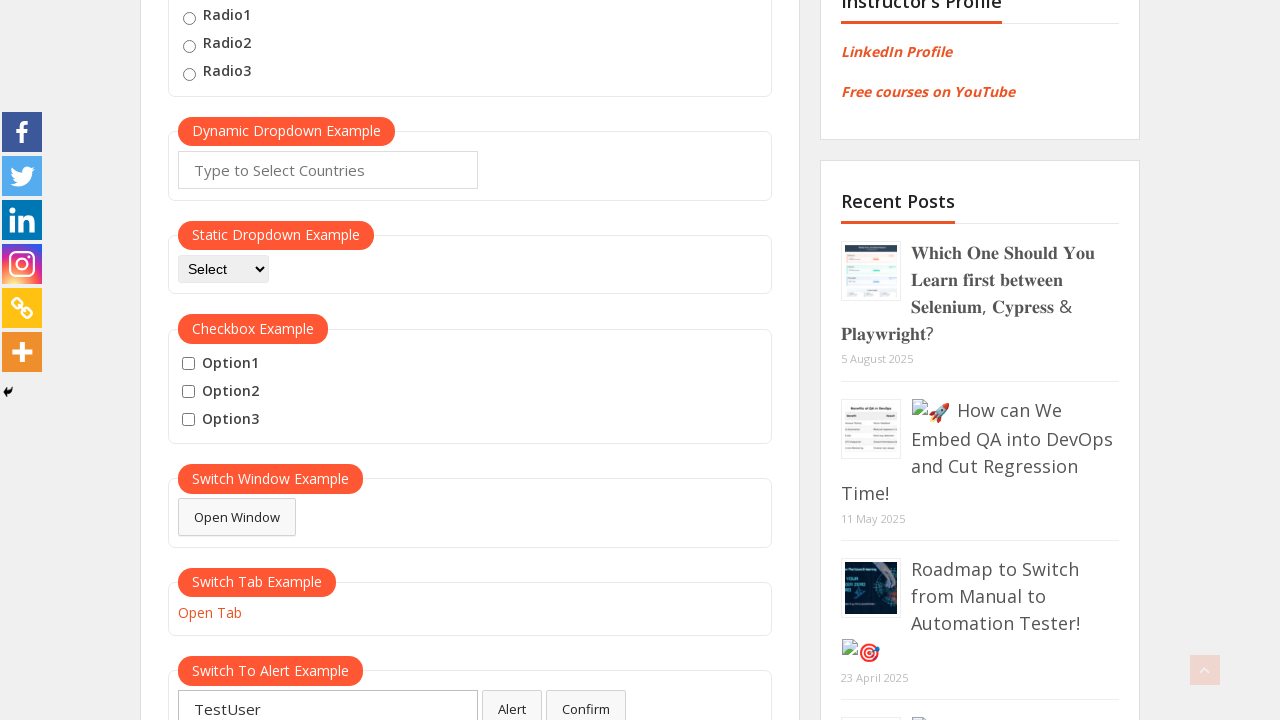

Set up dialog handler to accept confirm dialogs
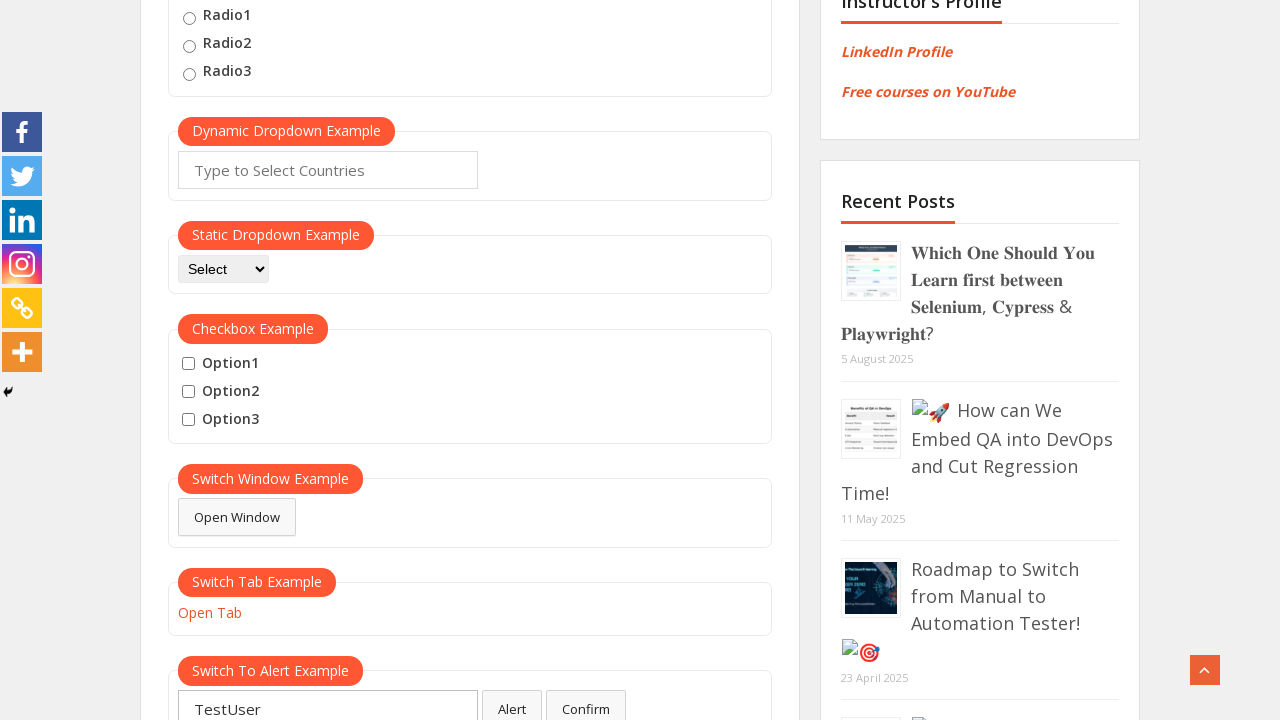

Clicked confirm button and alert dialog accepted at (586, 701) on #confirmbtn
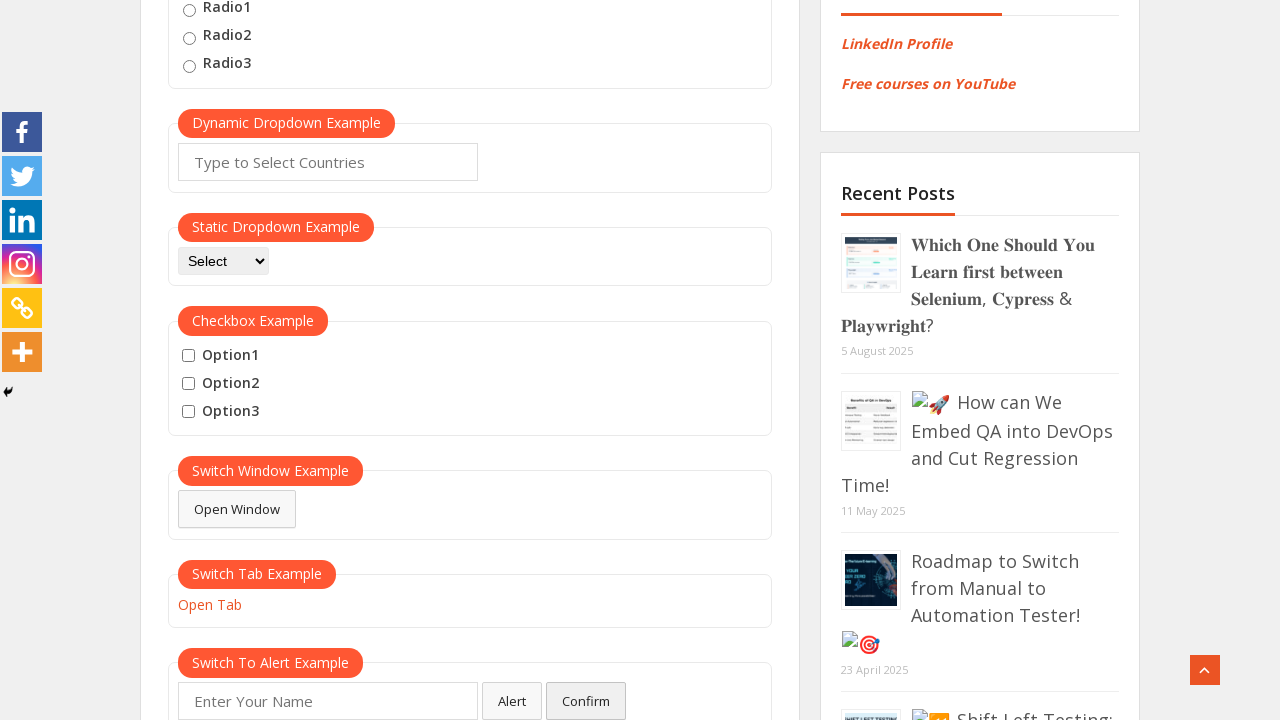

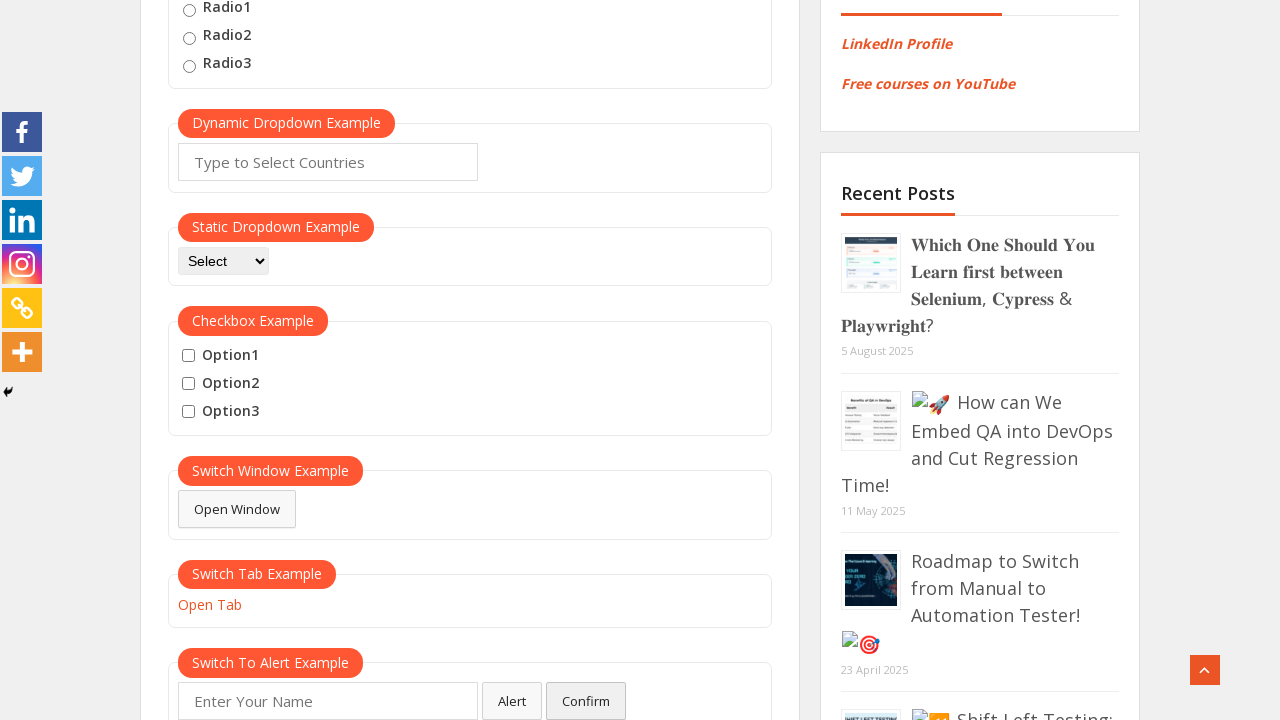